Tests handling of iframes by locating a frame element and filling a text input field within that frame

Starting URL: https://ui.vision/demo/webtest/frames/

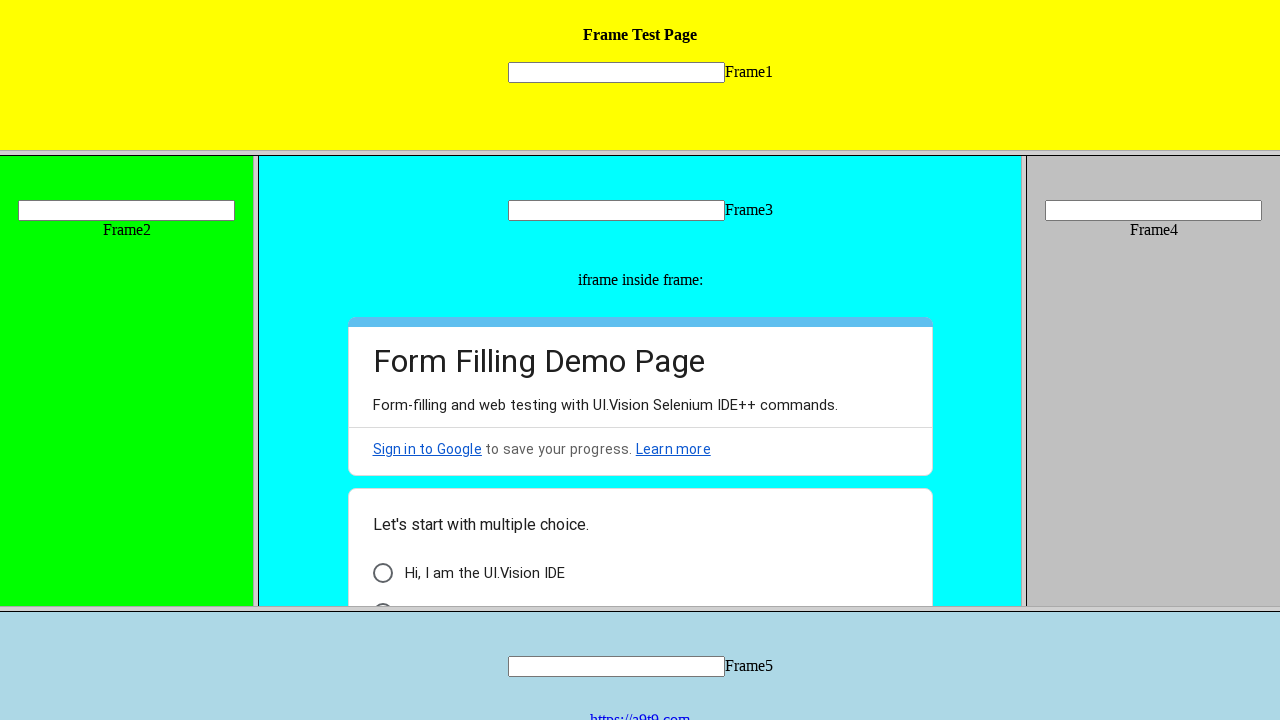

Located iframe with src='frame_1.html'
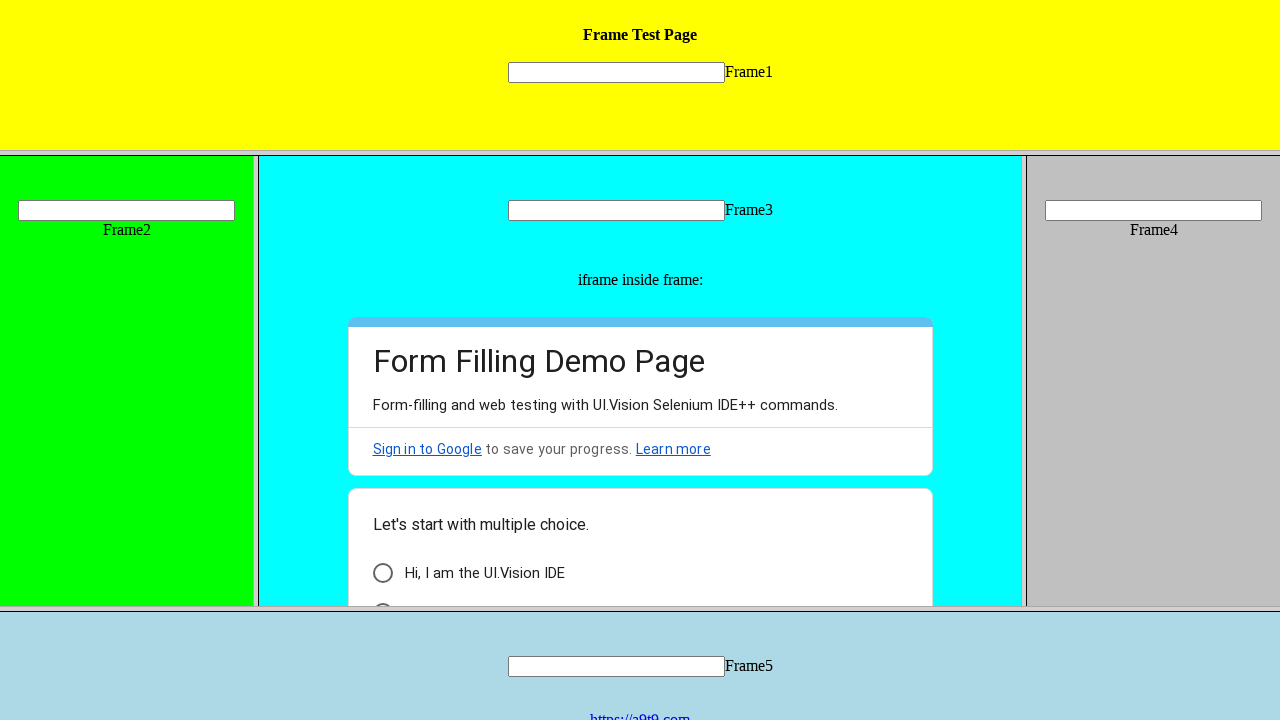

Located text input field within iframe
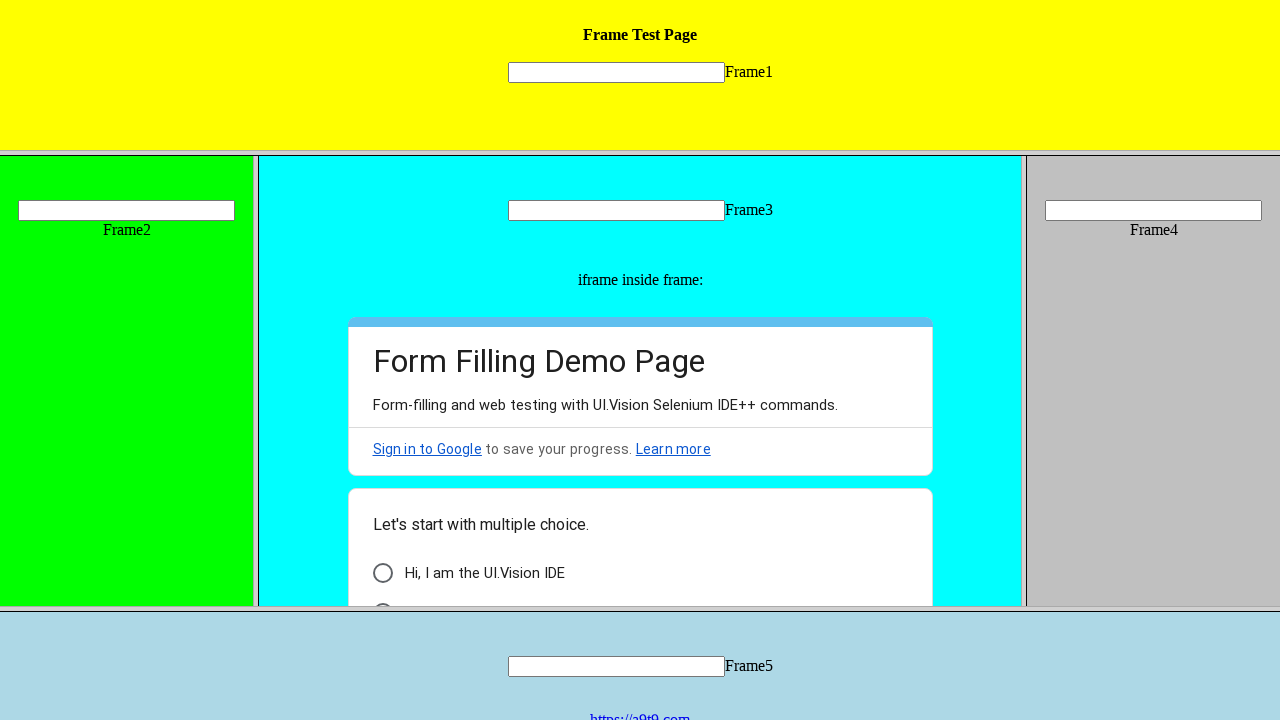

Filled text input field with 'Hello' on frame[src='frame_1.html'] >> internal:control=enter-frame >> [name='mytext1']
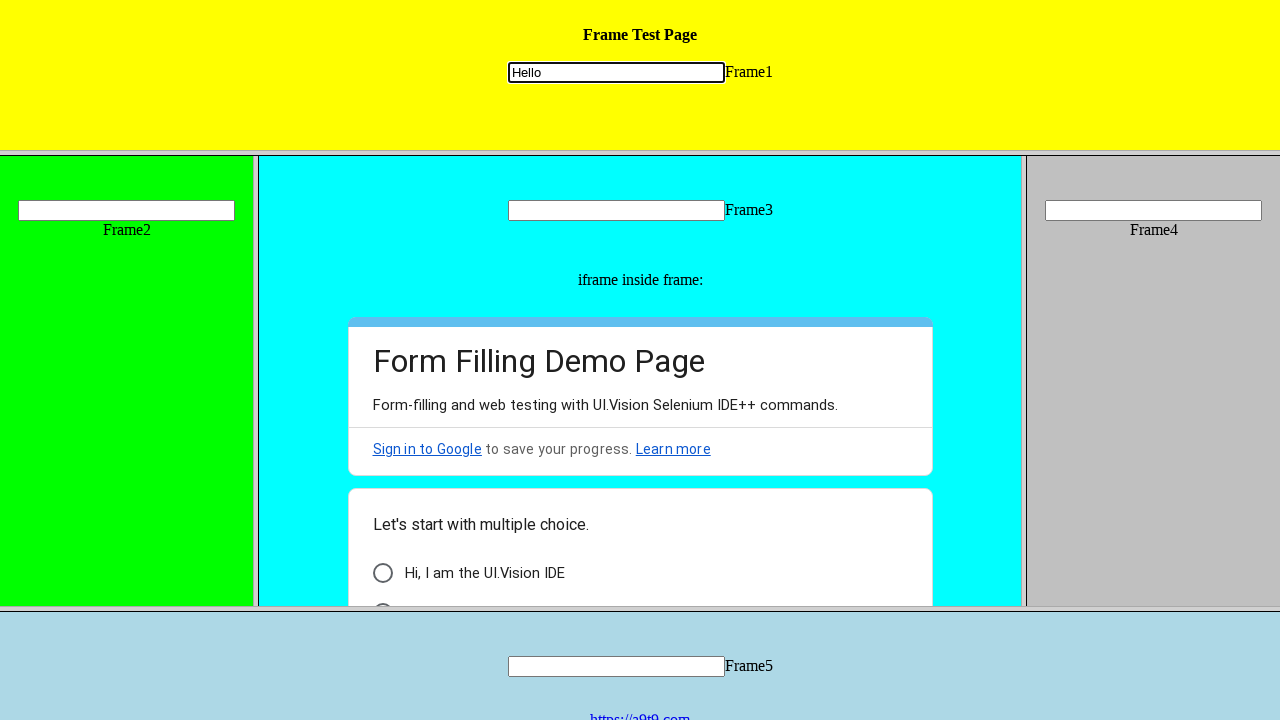

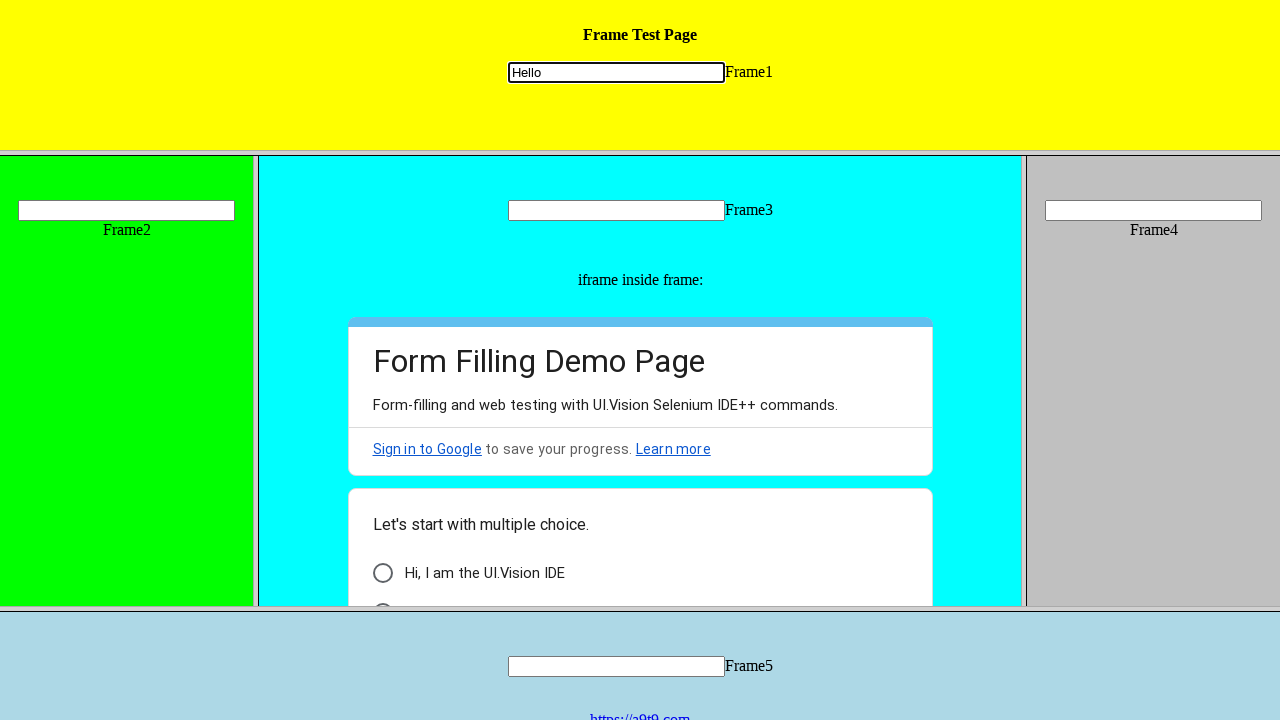